Takes screenshots of blog pages and navigates through multiple articles

Starting URL: https://ui.vision/blog/

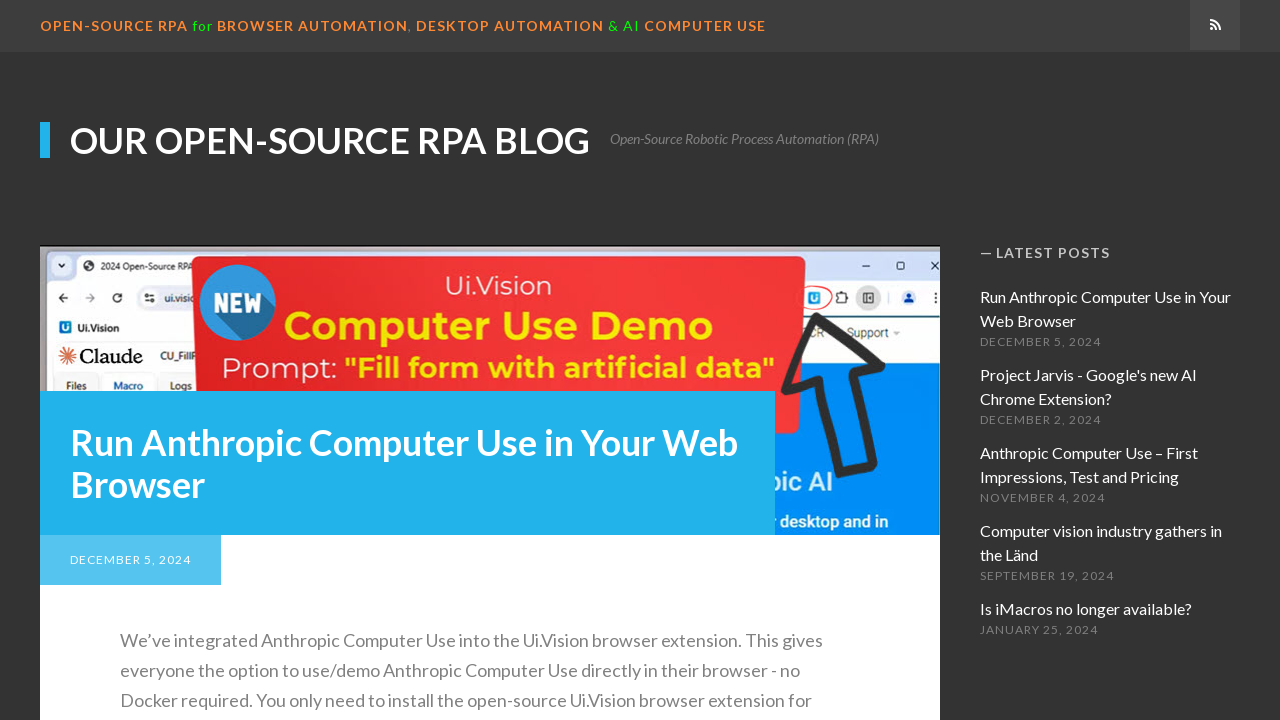

Clicked first 'read more' link to open article at (175, 360) on text=read more >> nth=0
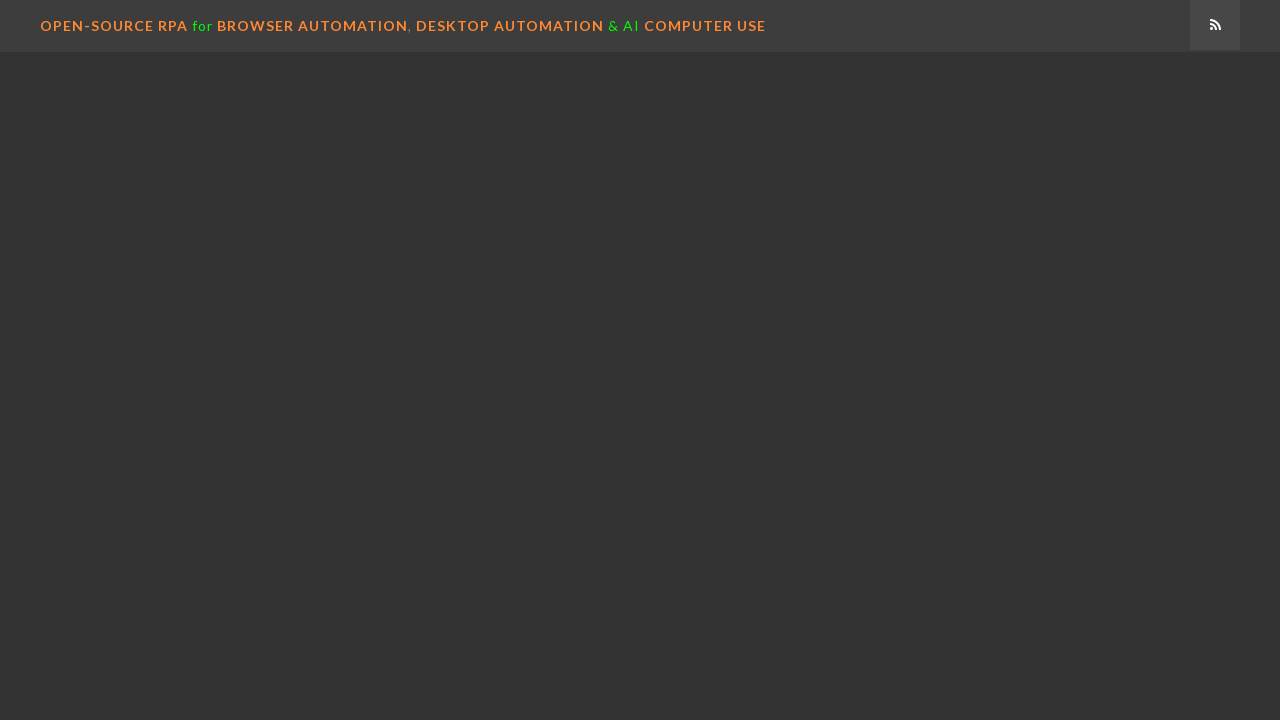

Navigated back to blog homepage
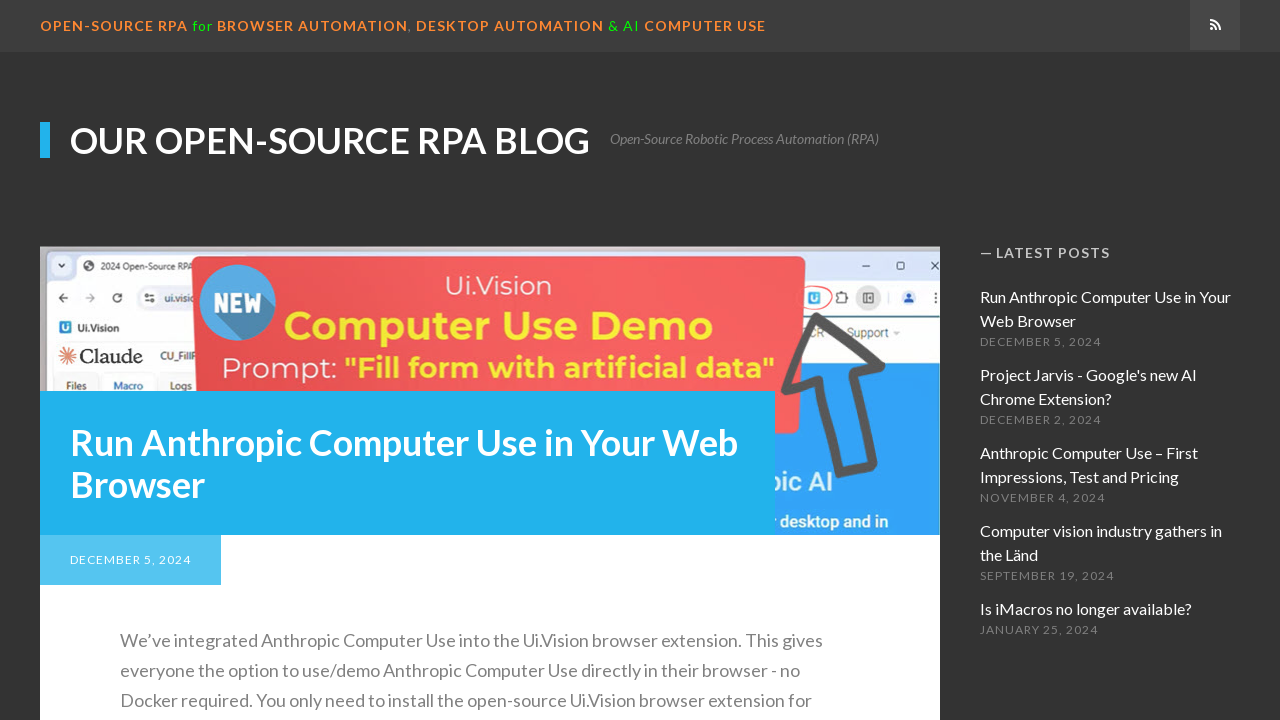

Clicked second 'read more' link to open another article at (175, 360) on text=read more >> nth=1
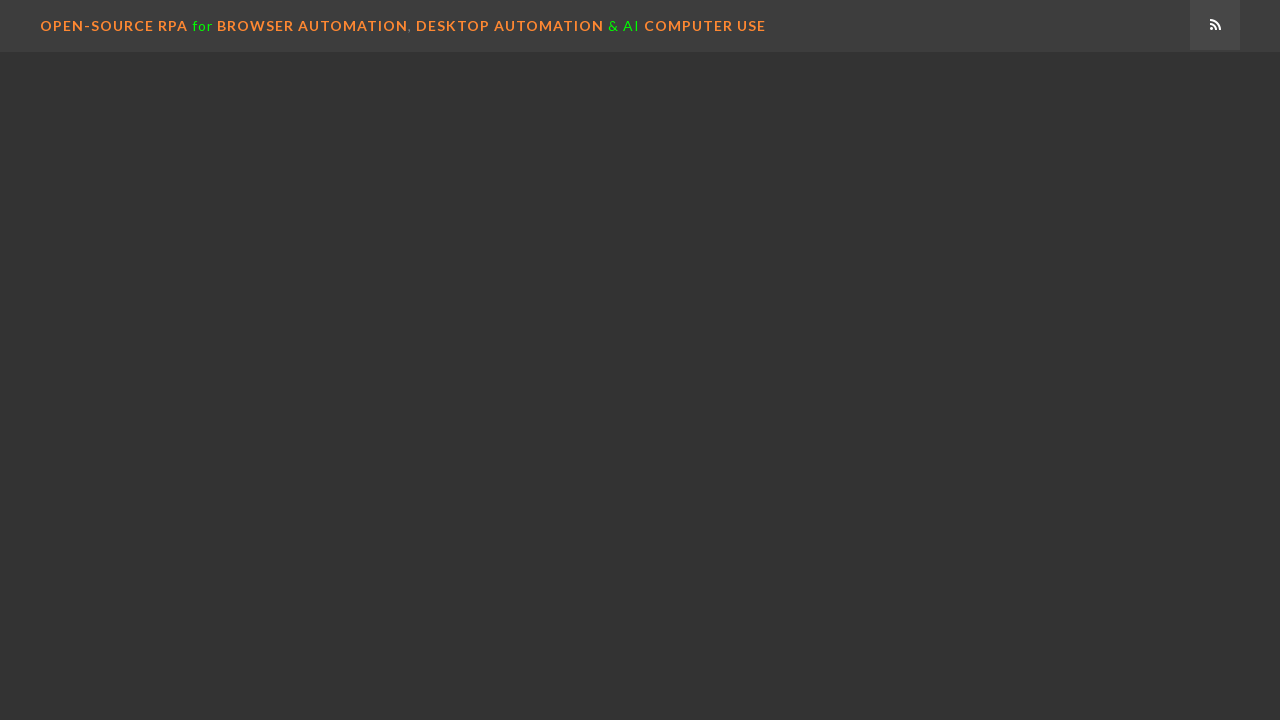

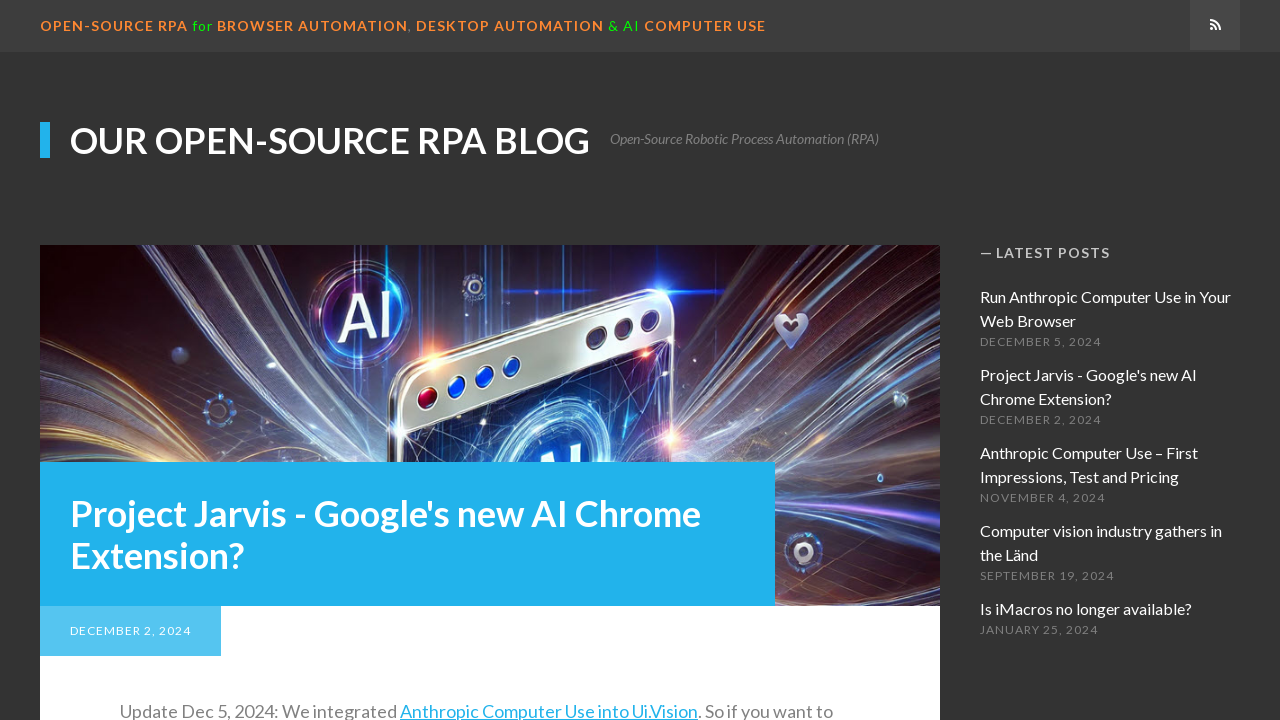